Tests dropdown select functionality by verifying the dropdown properties (not multiple selection, has 3 options) and selecting an option by value, then verifying the selected option text

Starting URL: https://the-internet.herokuapp.com/dropdown

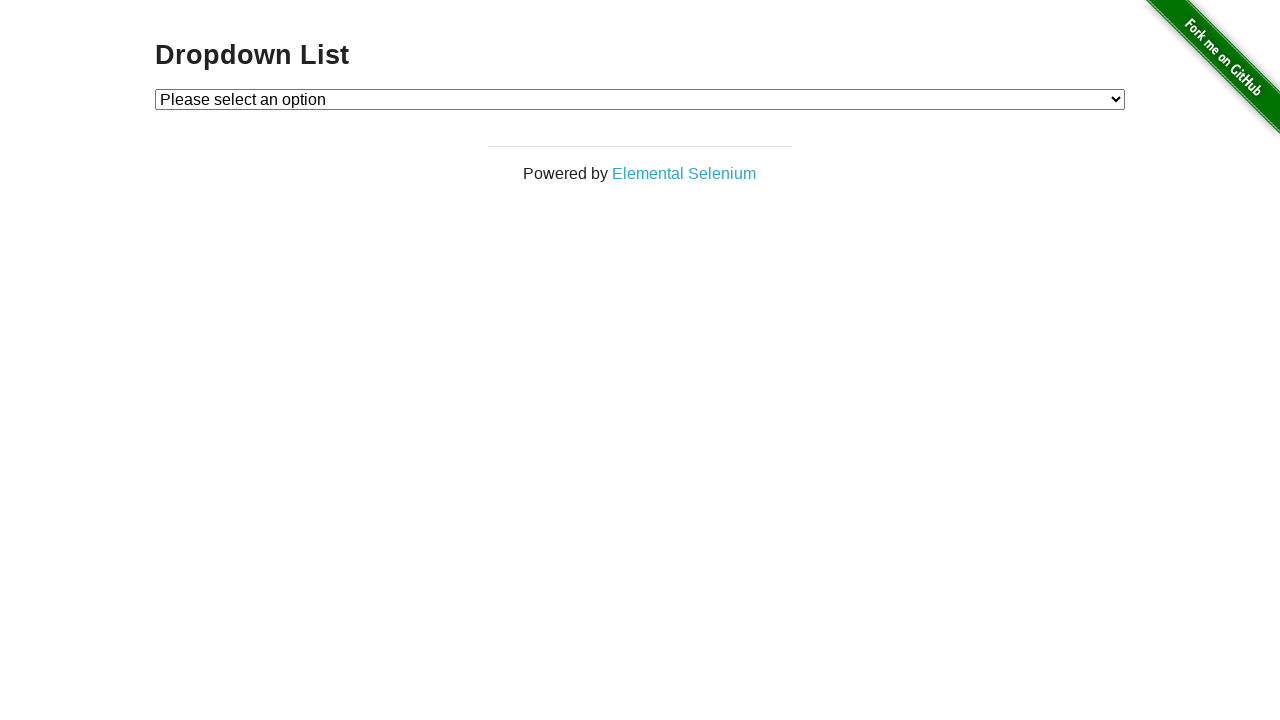

Located the dropdown element
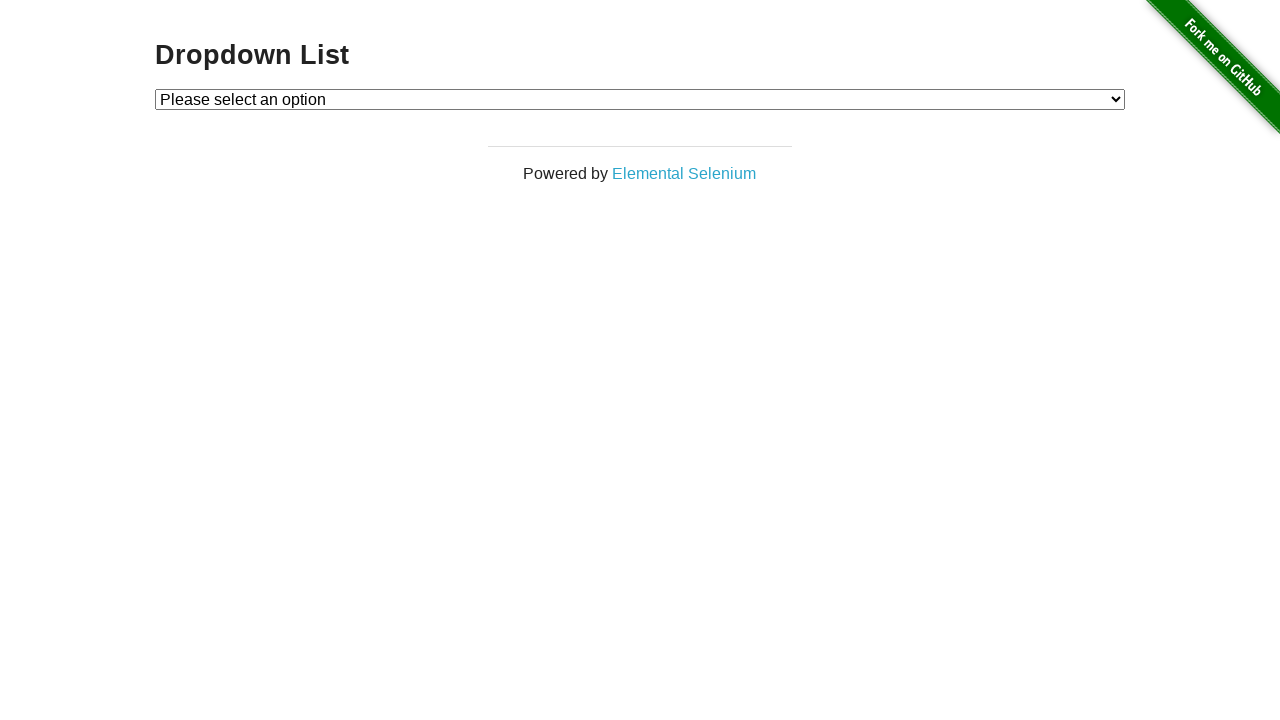

Dropdown element is present and visible
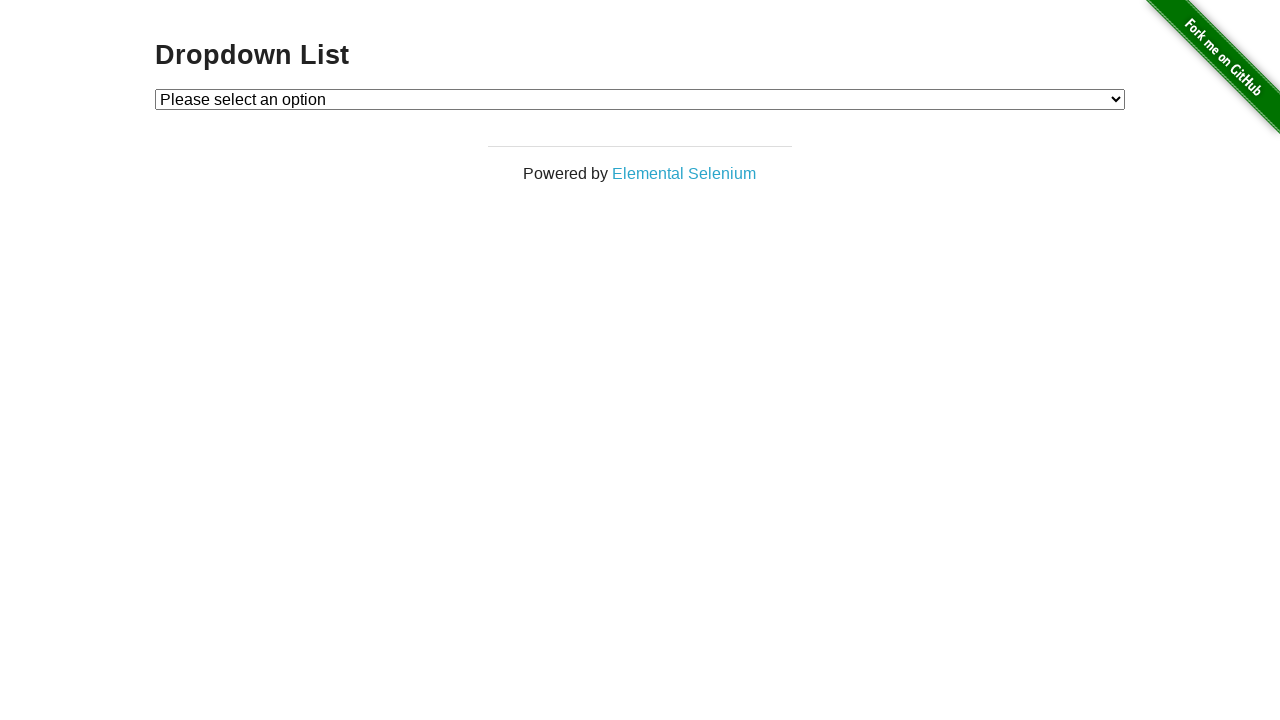

Selected option with value '1' from dropdown on #dropdown
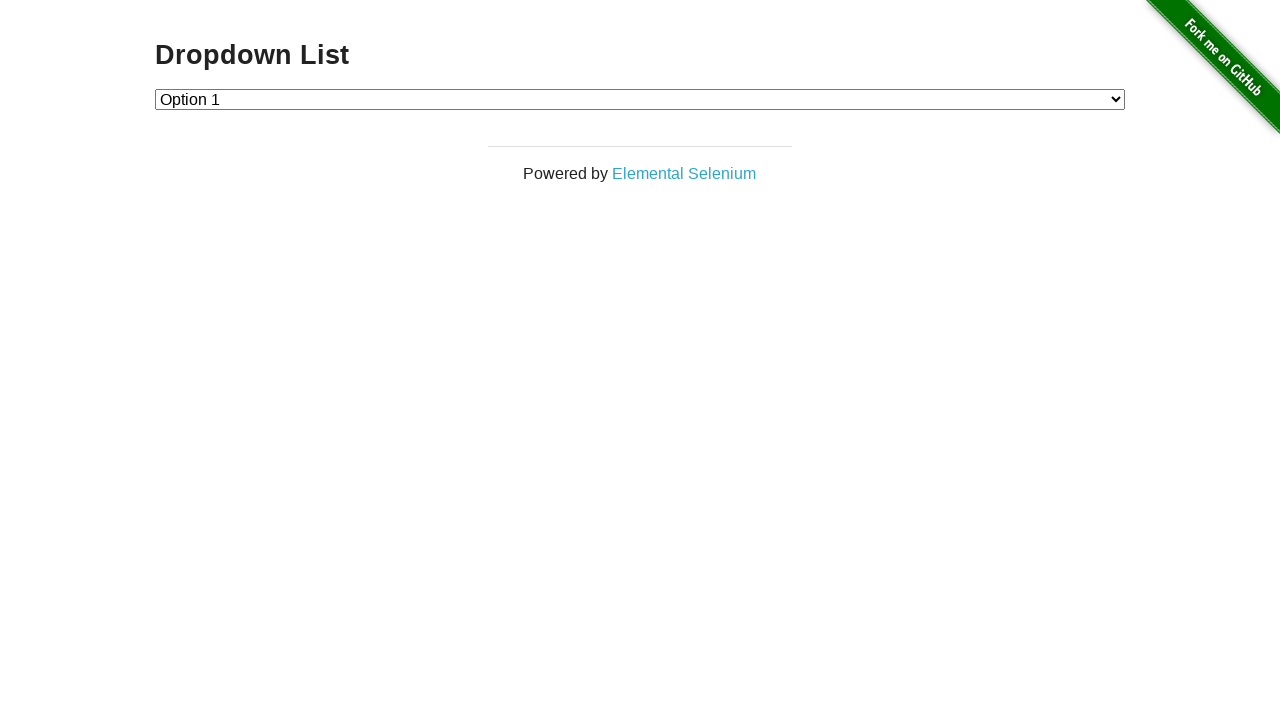

Retrieved selected option text content
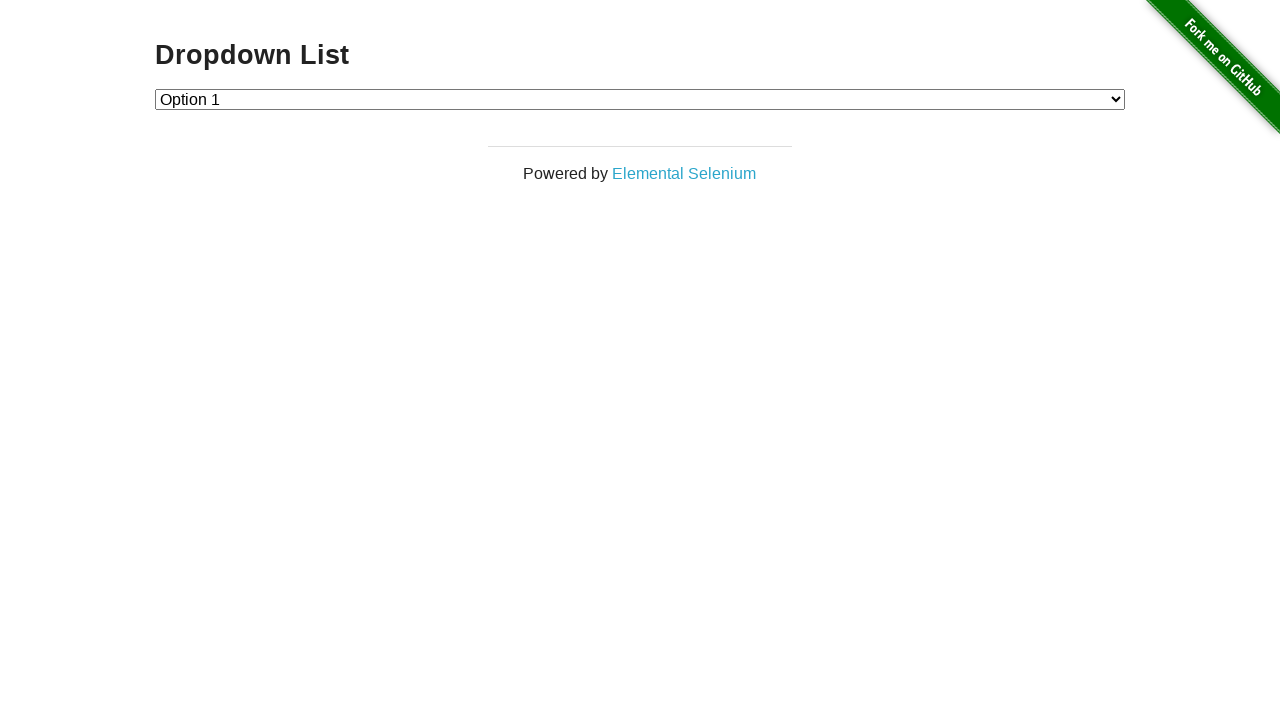

Verified that selected option text contains 'Option 1'
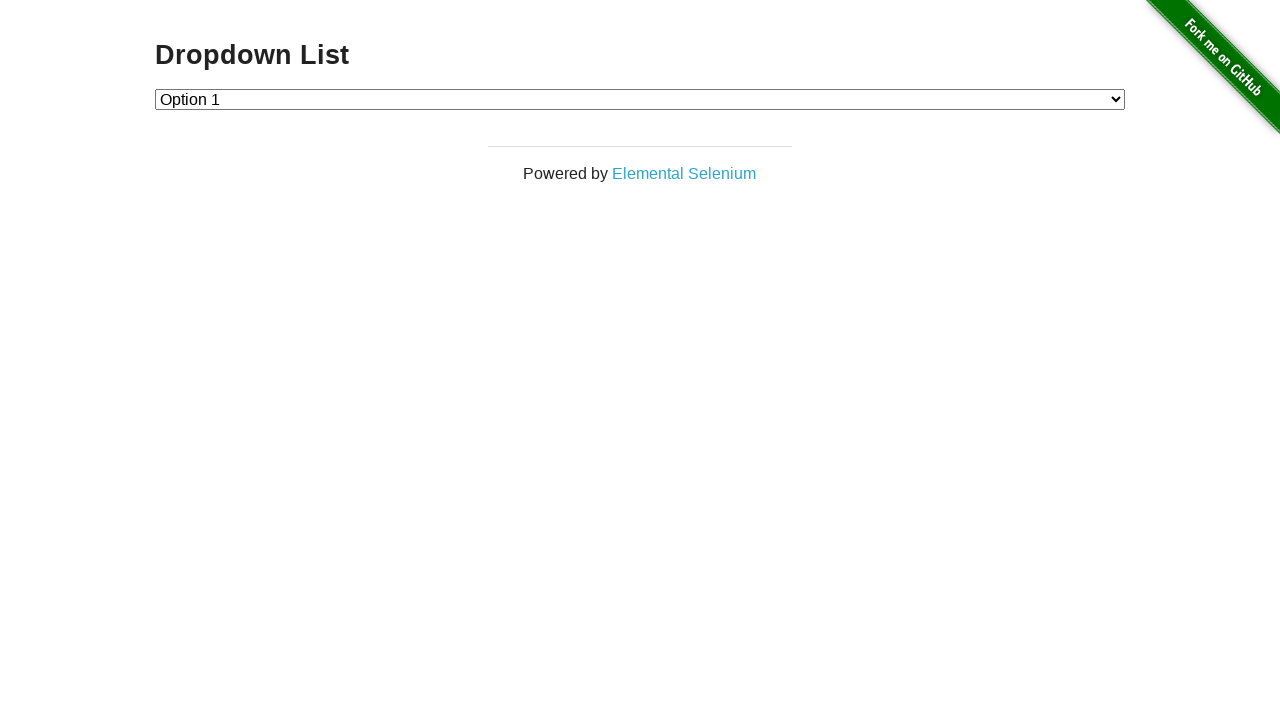

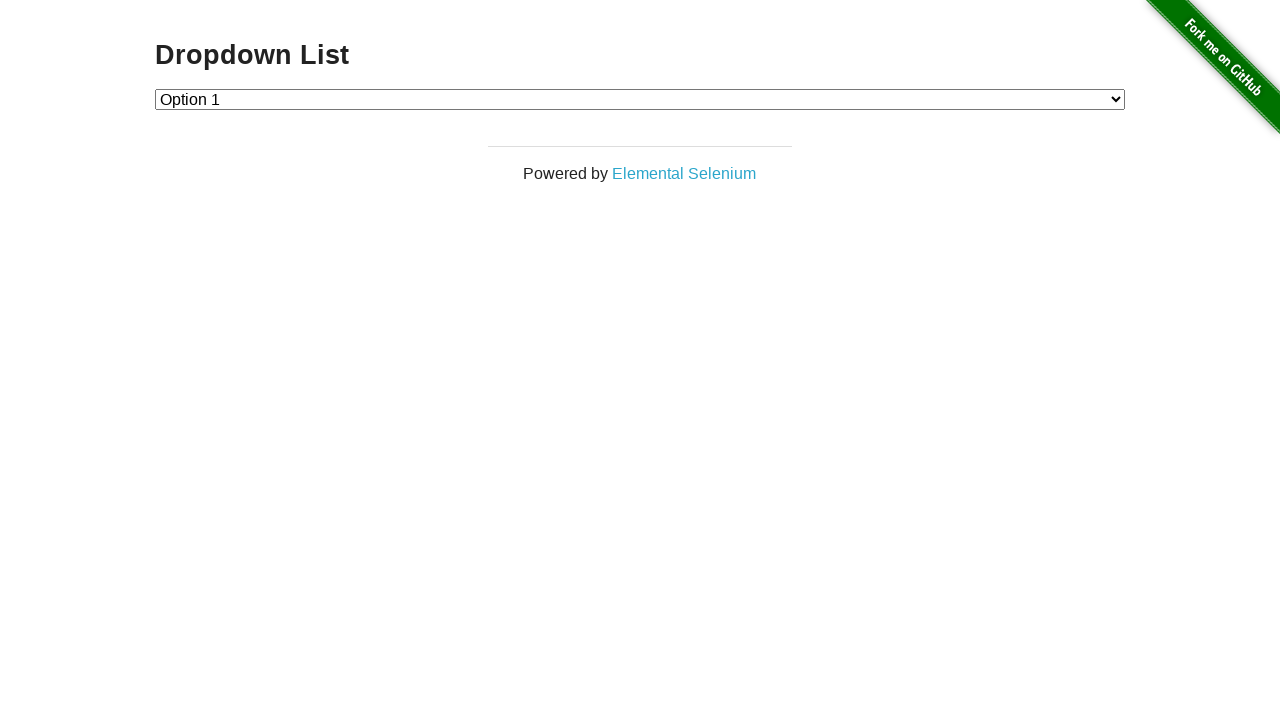